Tests dismissing a JavaScript prompt alert after entering text and verifies result shows null

Starting URL: https://the-internet.herokuapp.com/javascript_alerts

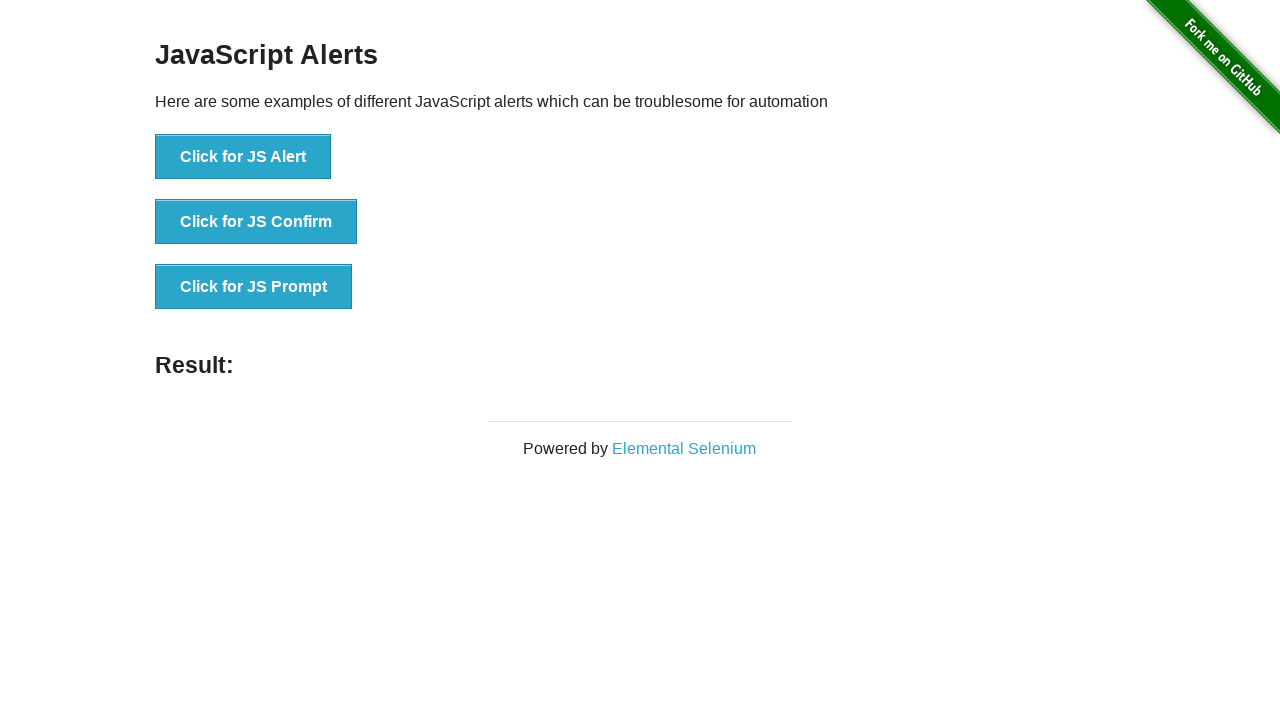

Set up dialog handler to dismiss prompts
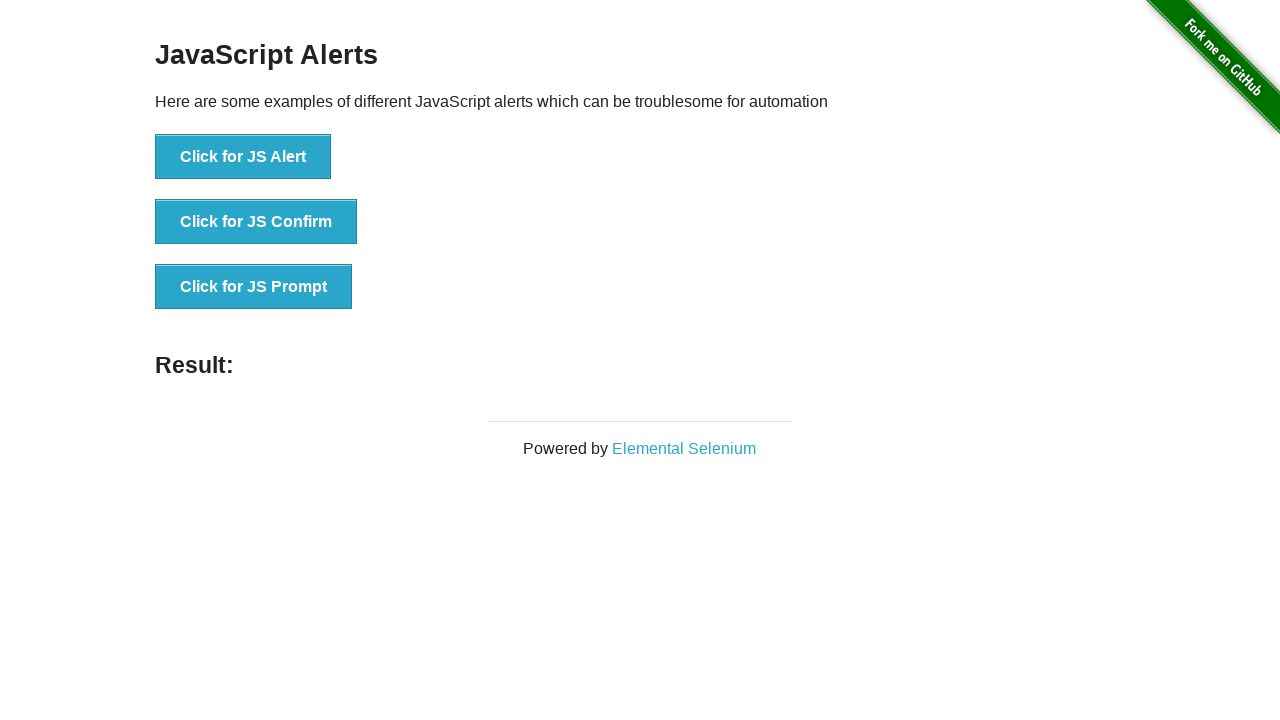

Clicked the JS Prompt button at (254, 287) on [onclick='jsPrompt()']
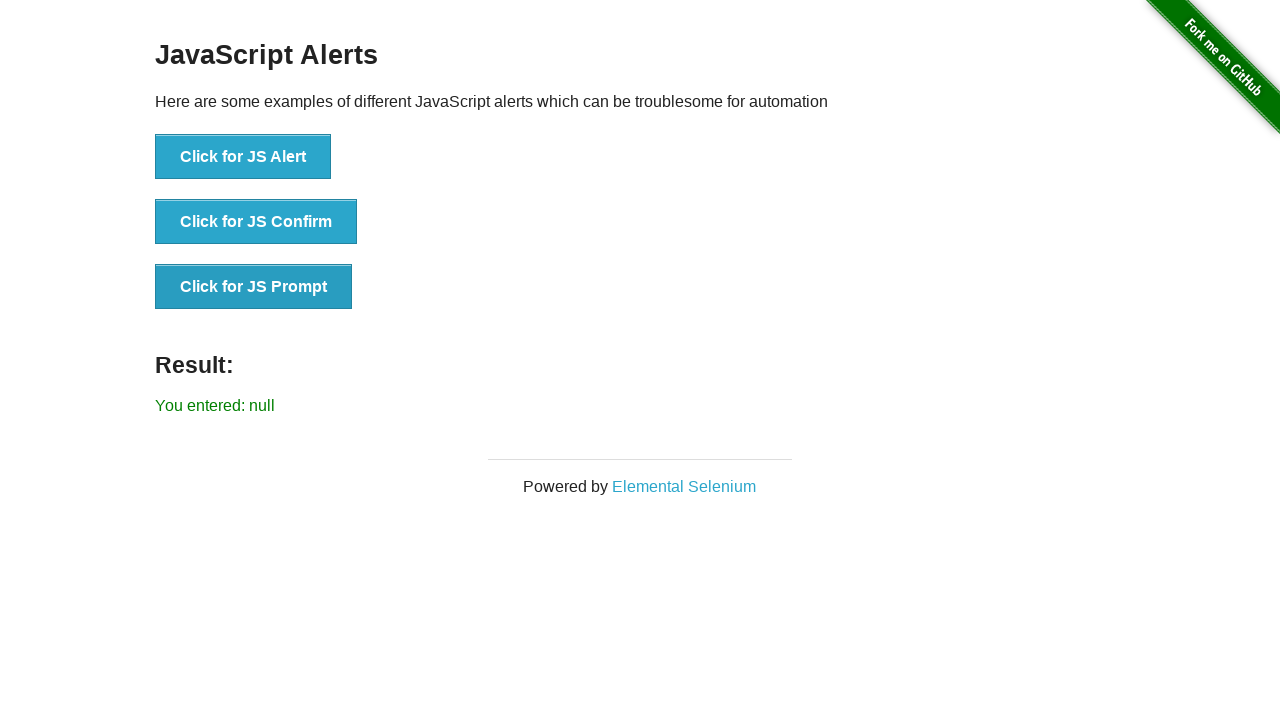

Retrieved result text from page
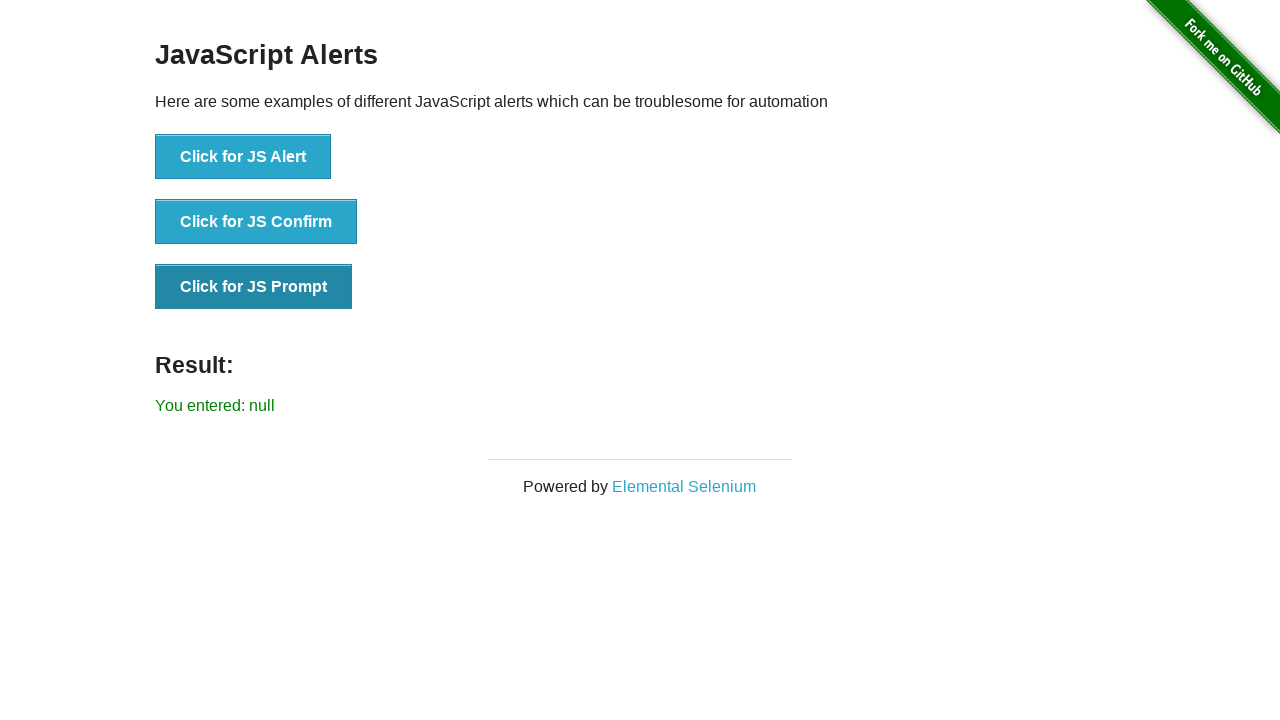

Verified result text matches expected: 'You entered: null'
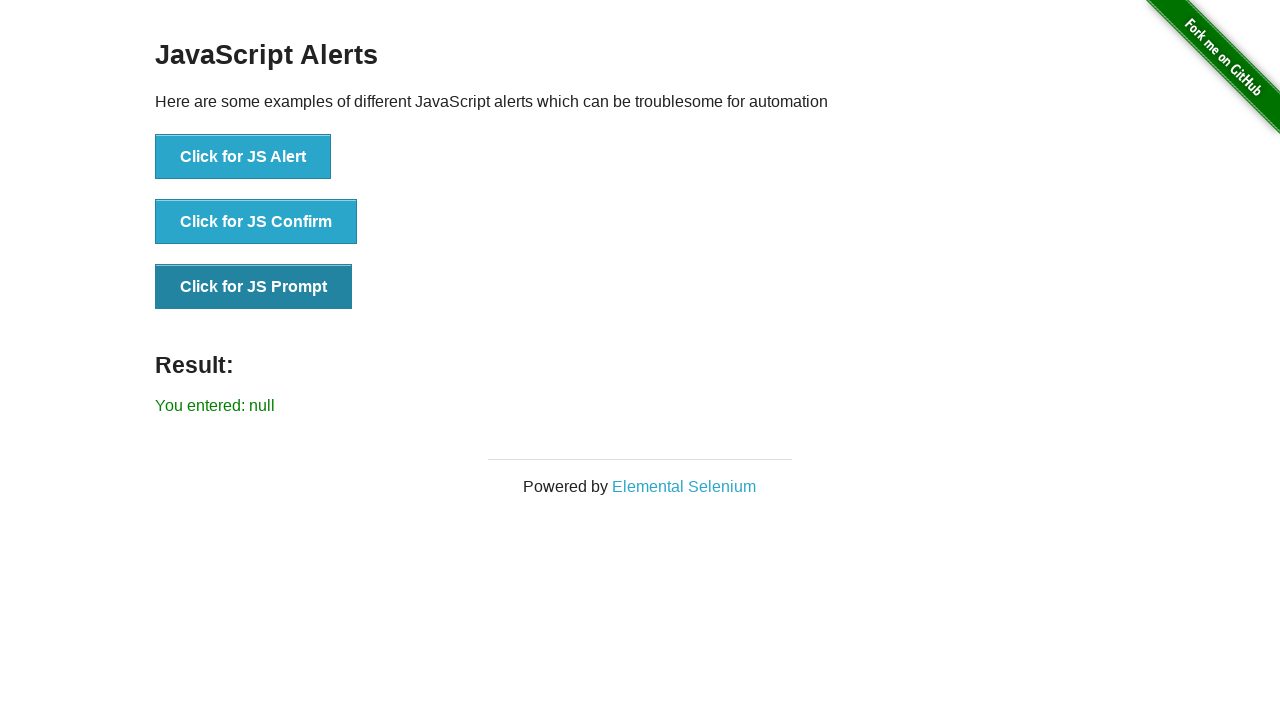

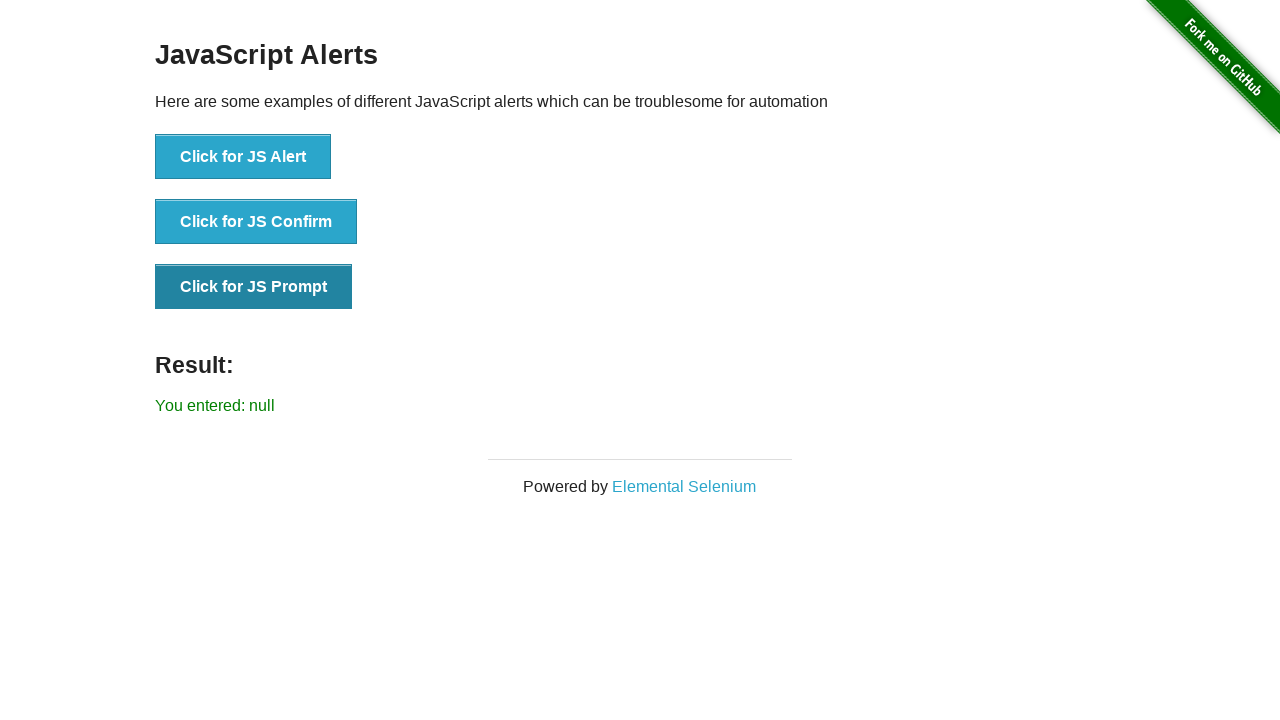